Tests browser window handling by opening new windows, clicking a button that opens multiple windows, then switching to and closing all child windows while preserving the parent window.

Starting URL: https://www.leafground.com/window.xhtml

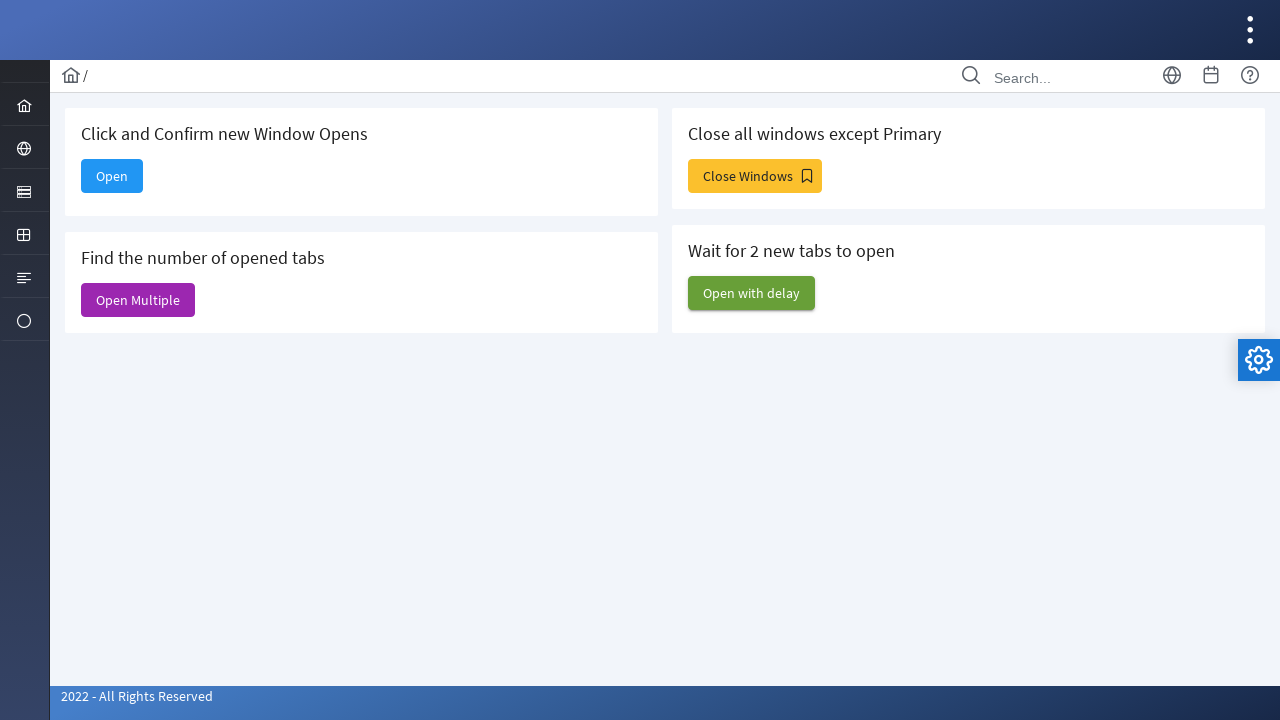

Clicked button to open a new window at (112, 176) on xpath=//*[@id='j_idt88:new']/span
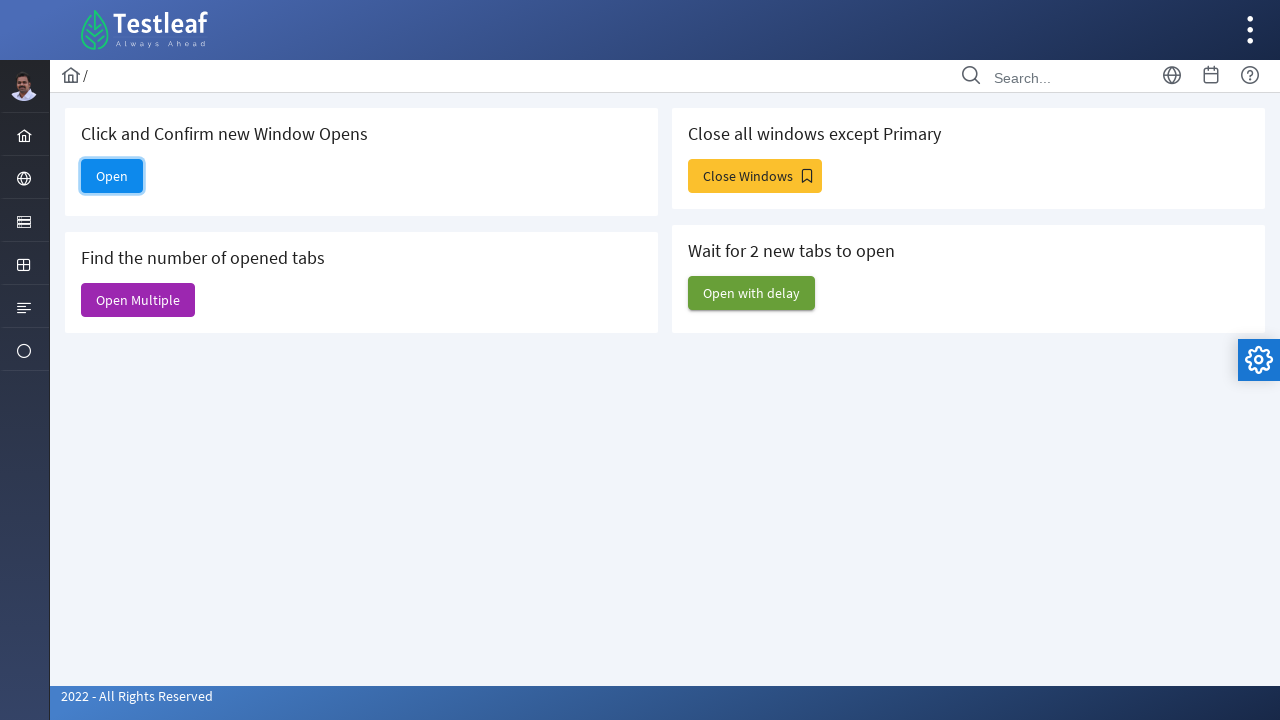

Waited for new window to open
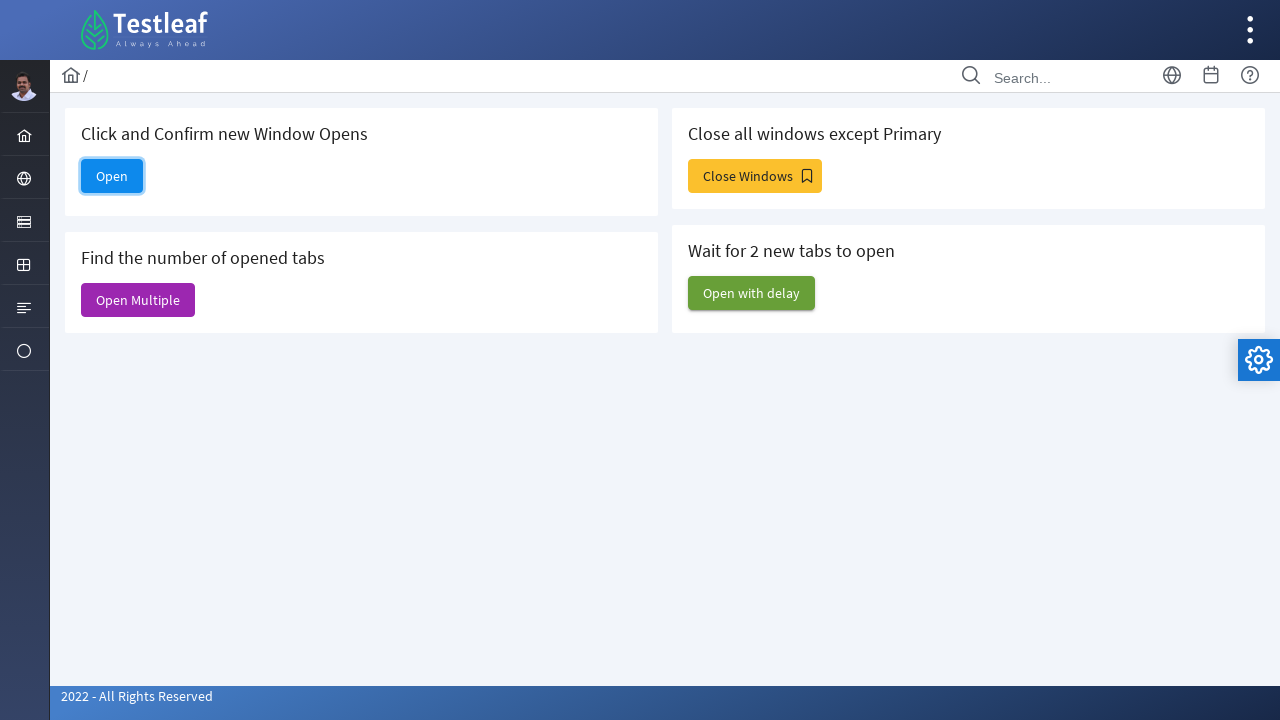

Clicked button to open multiple windows at (755, 176) on button#j_idt88\:j_idt93
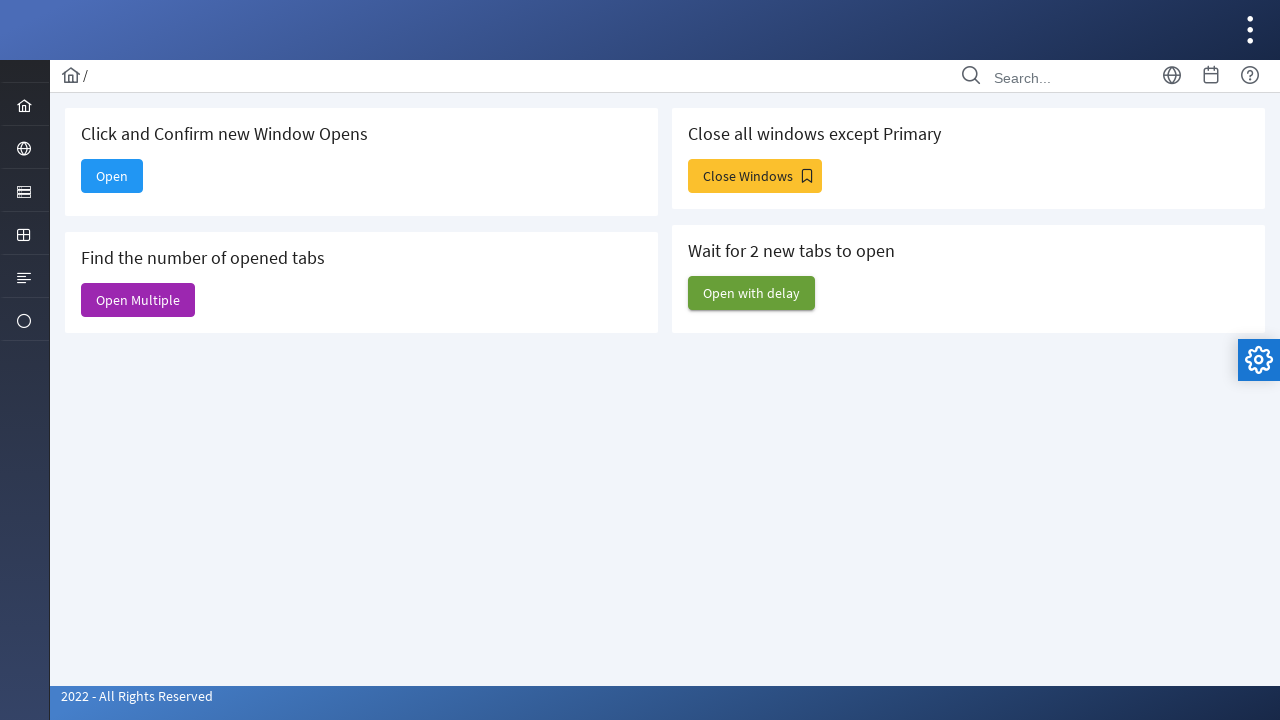

Waited for multiple windows to open
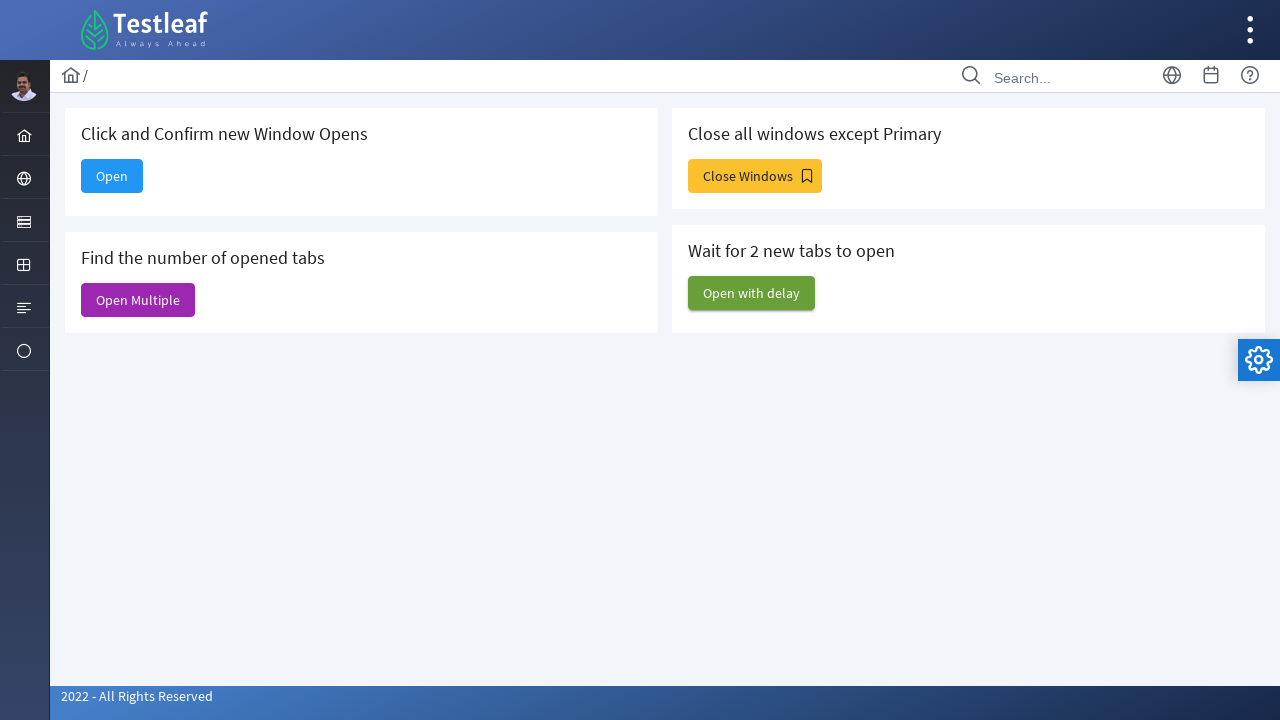

Retrieved all open pages from context
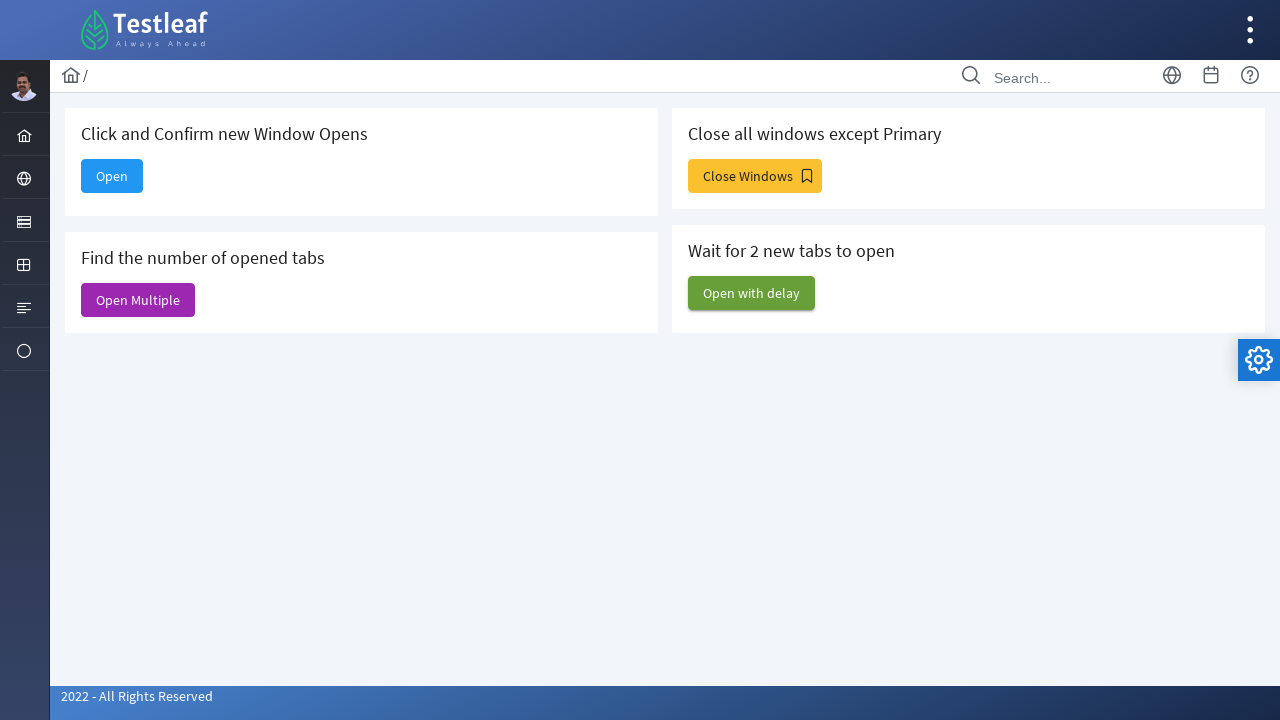

Closed a child window
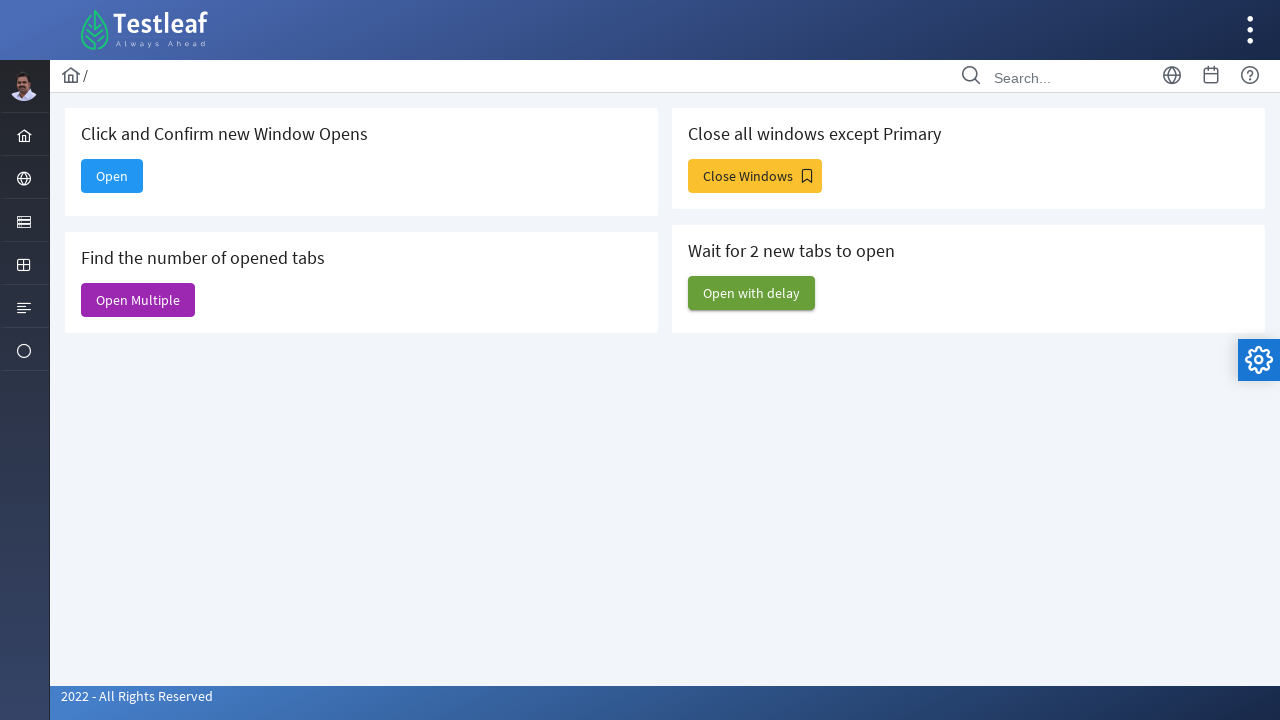

Closed a child window
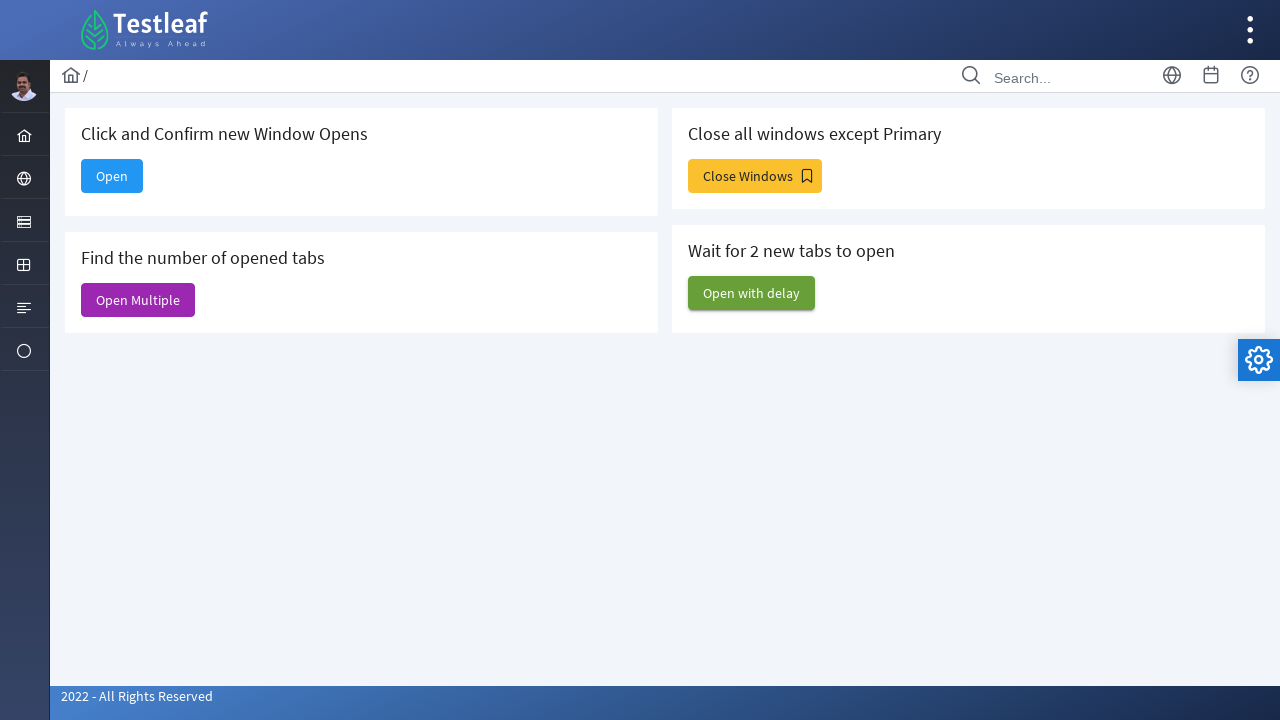

Closed a child window
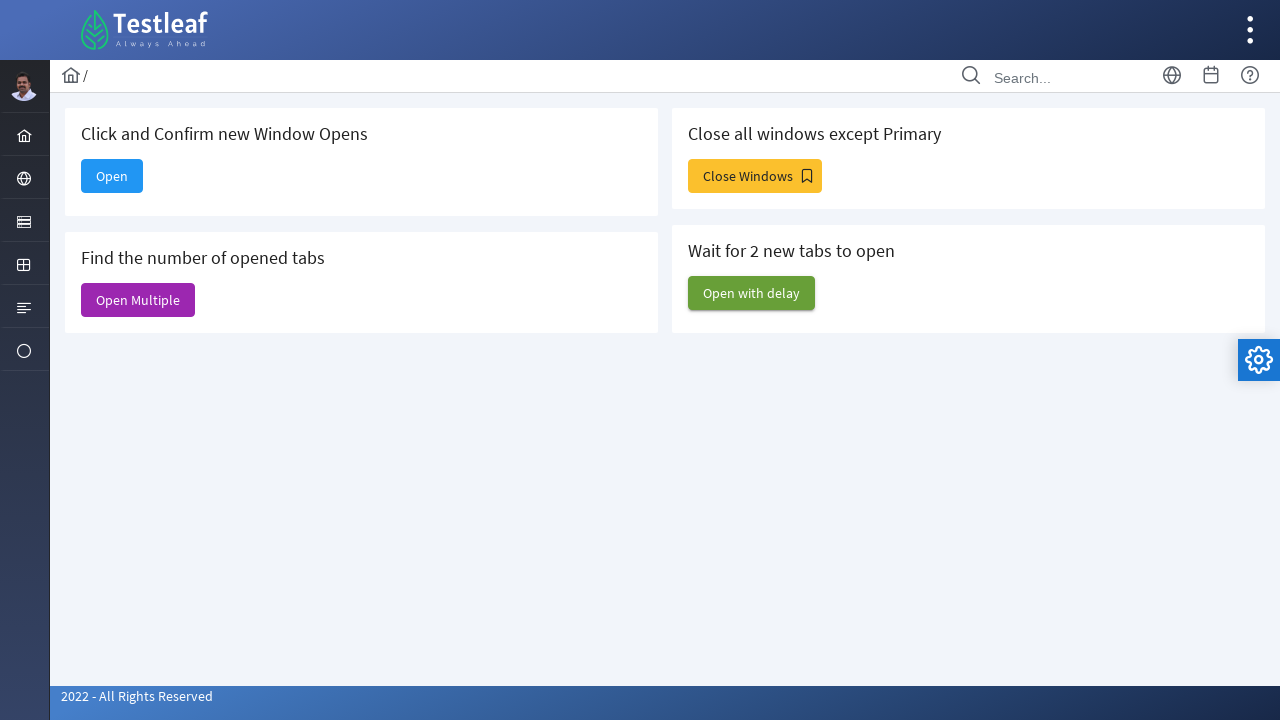

Closed a child window
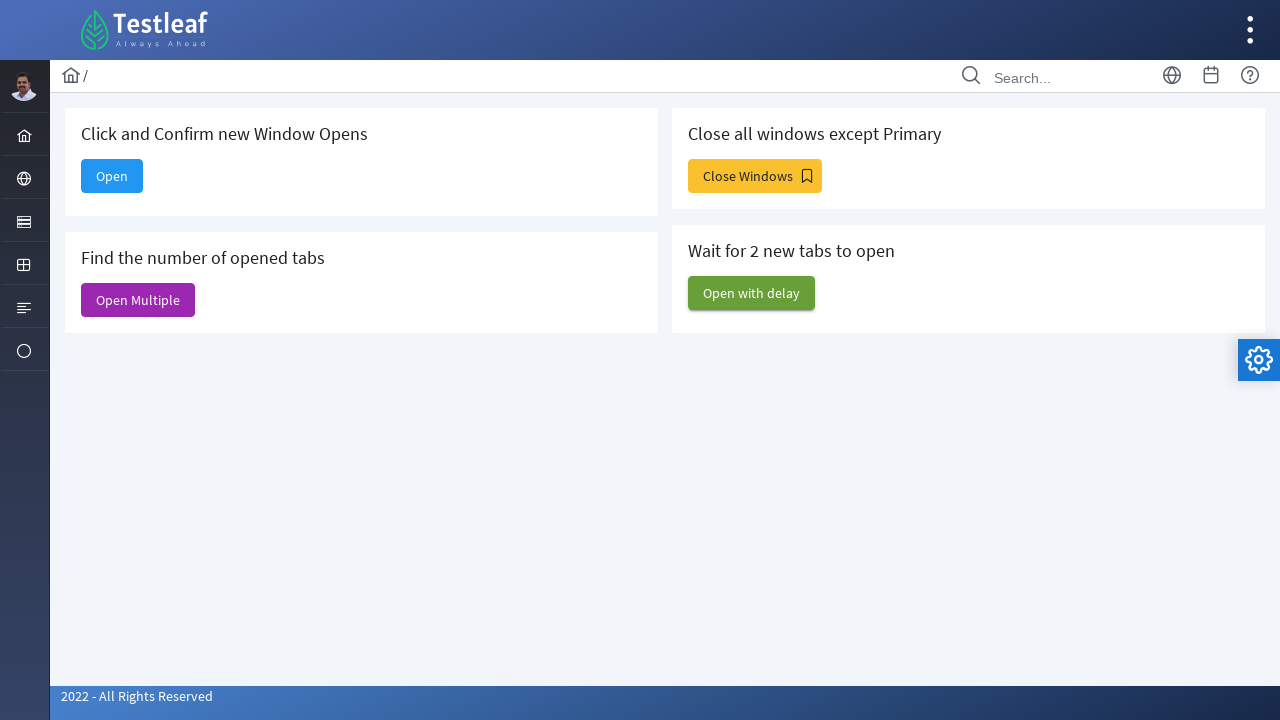

Closed a child window
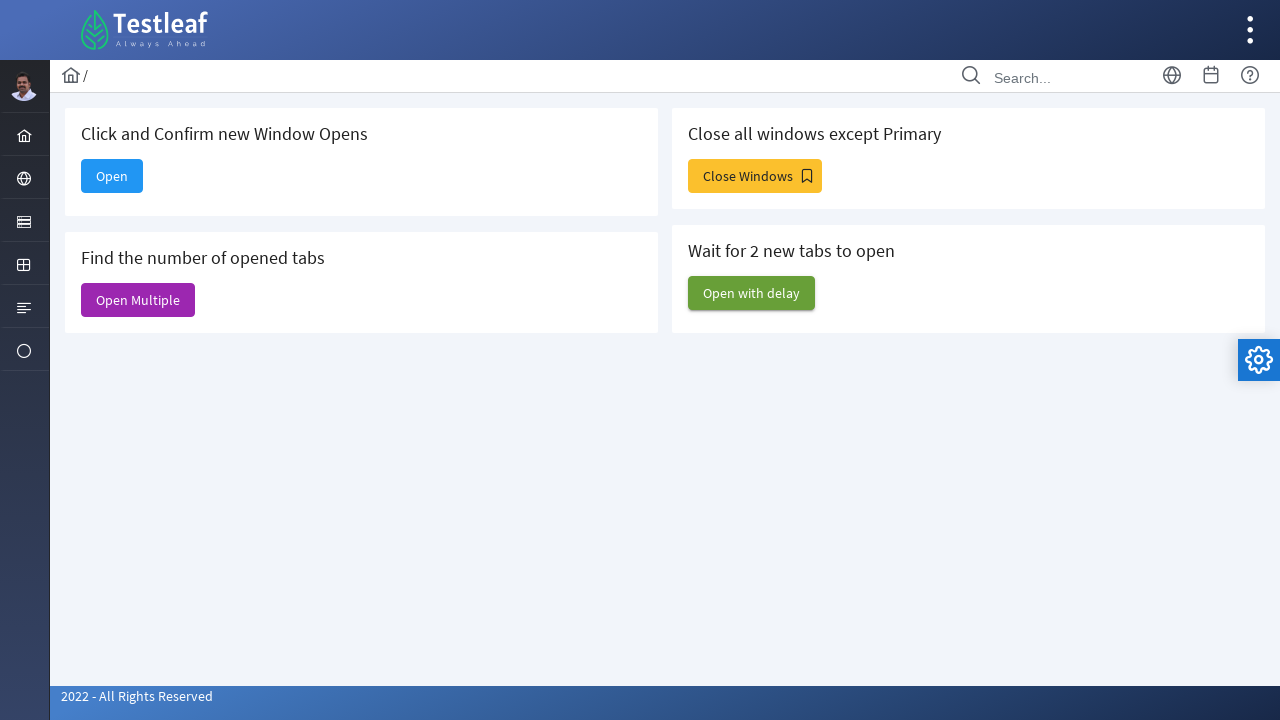

Closed a child window
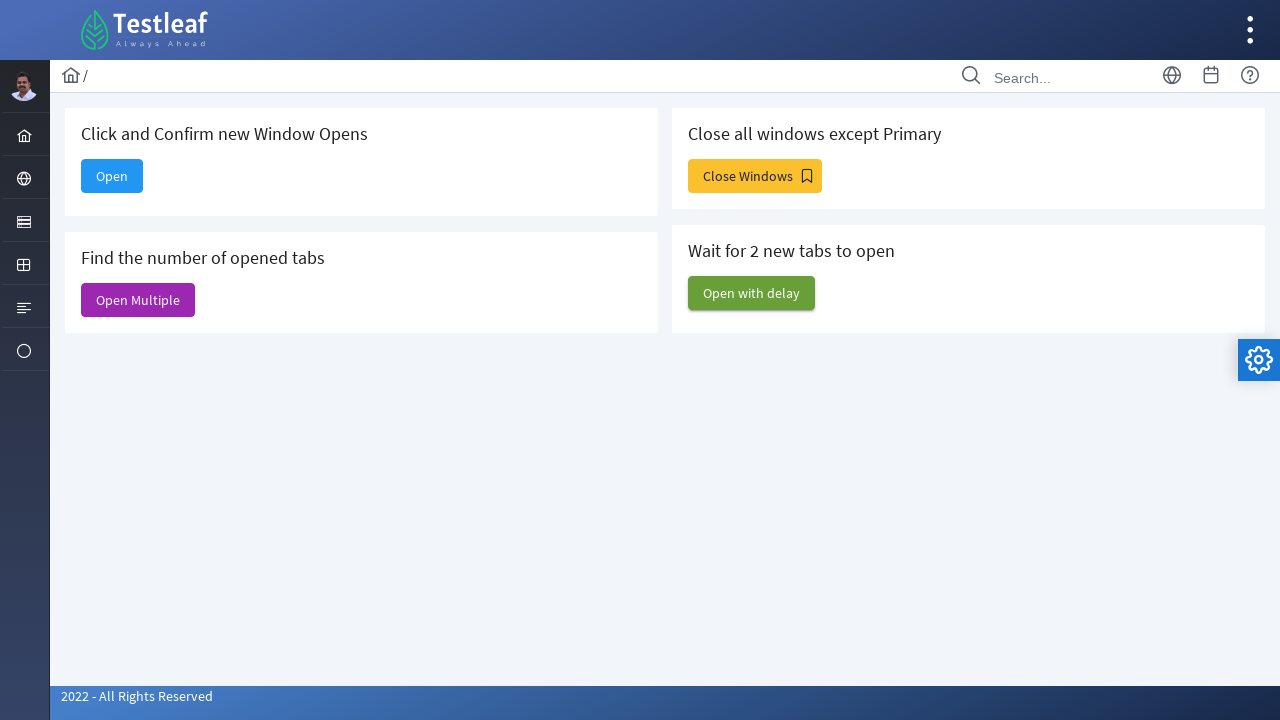

Closed a child window
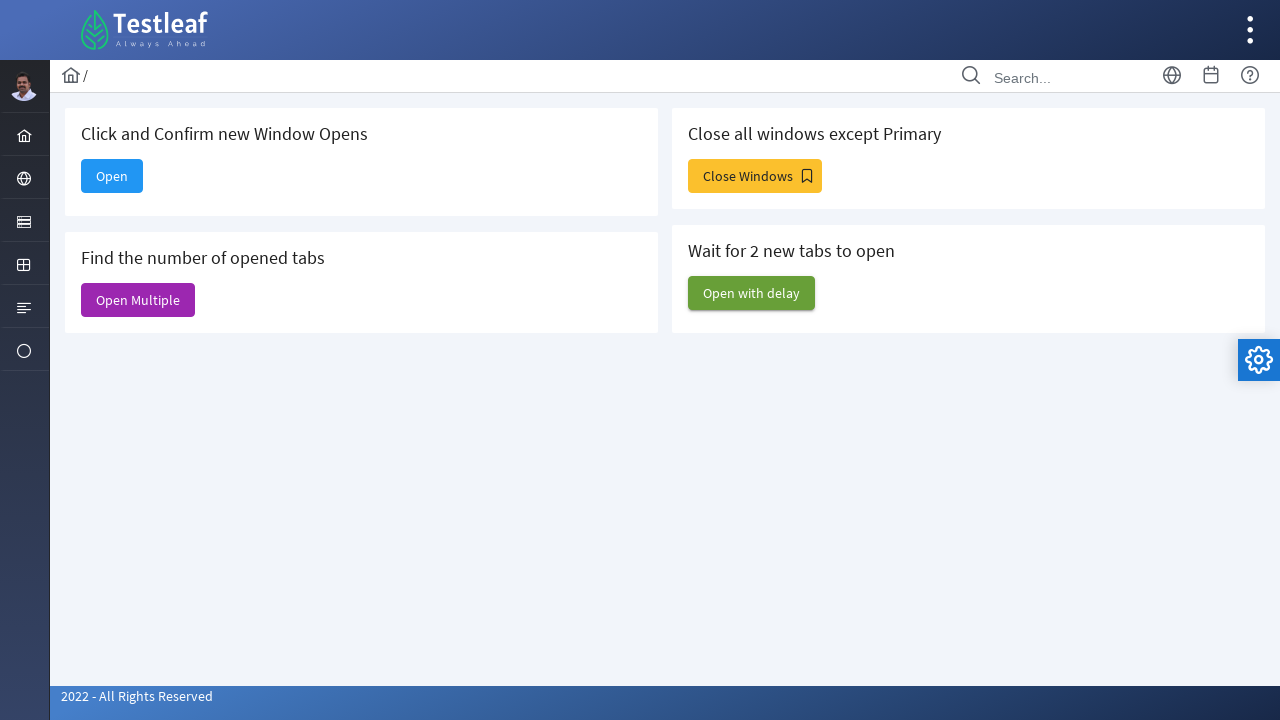

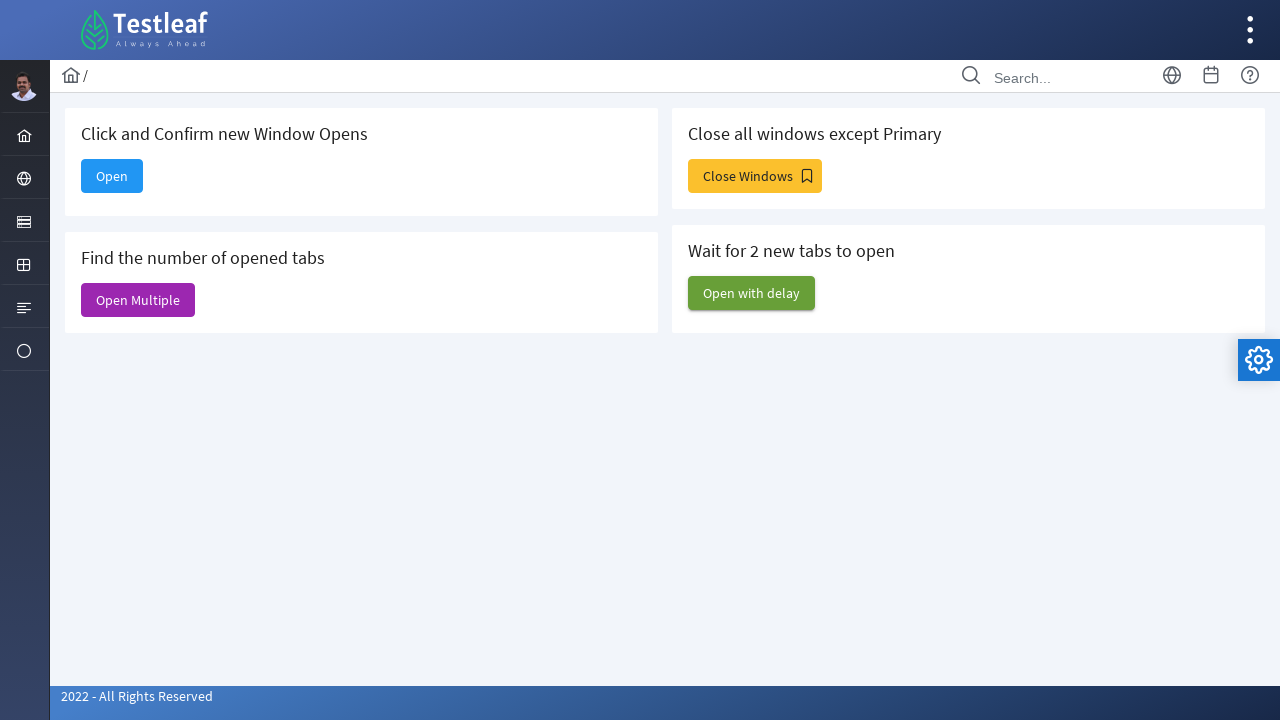